Navigates to JustDial homepage and waits for page to load. The original script configured Chrome to disable notifications, but the core test action is simply loading the page.

Starting URL: https://www.justdial.com/

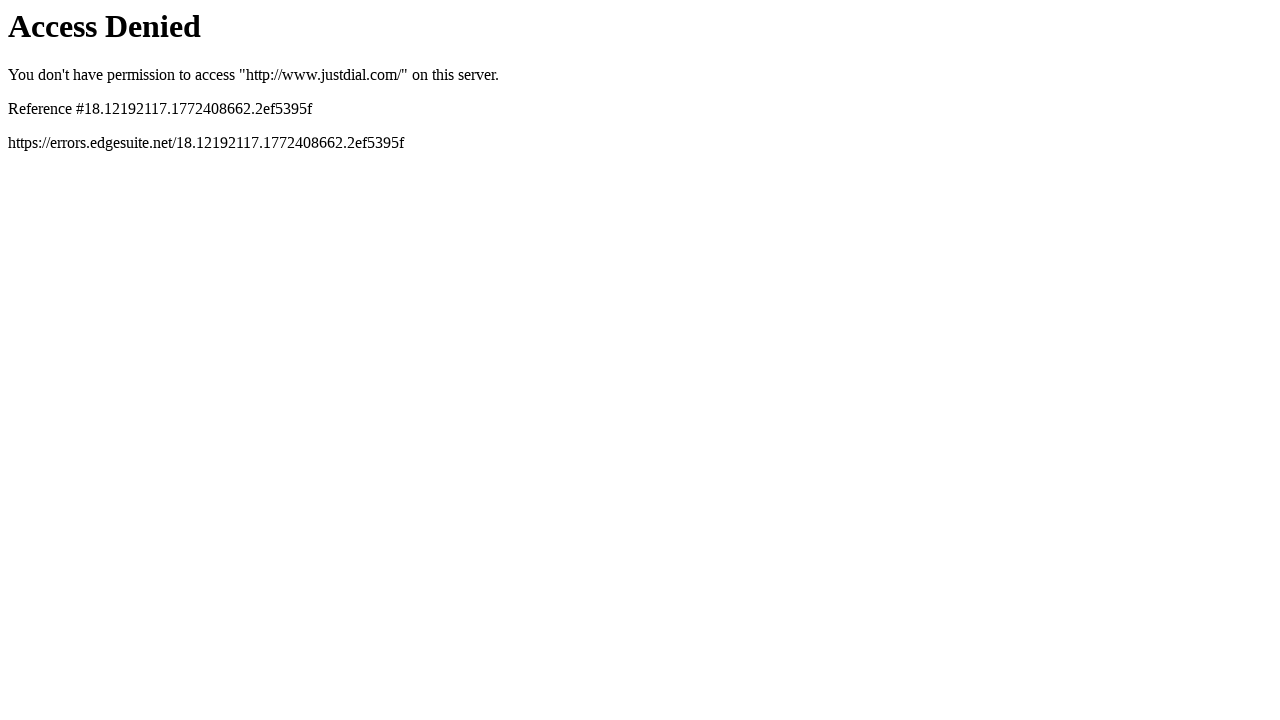

Navigated to JustDial homepage
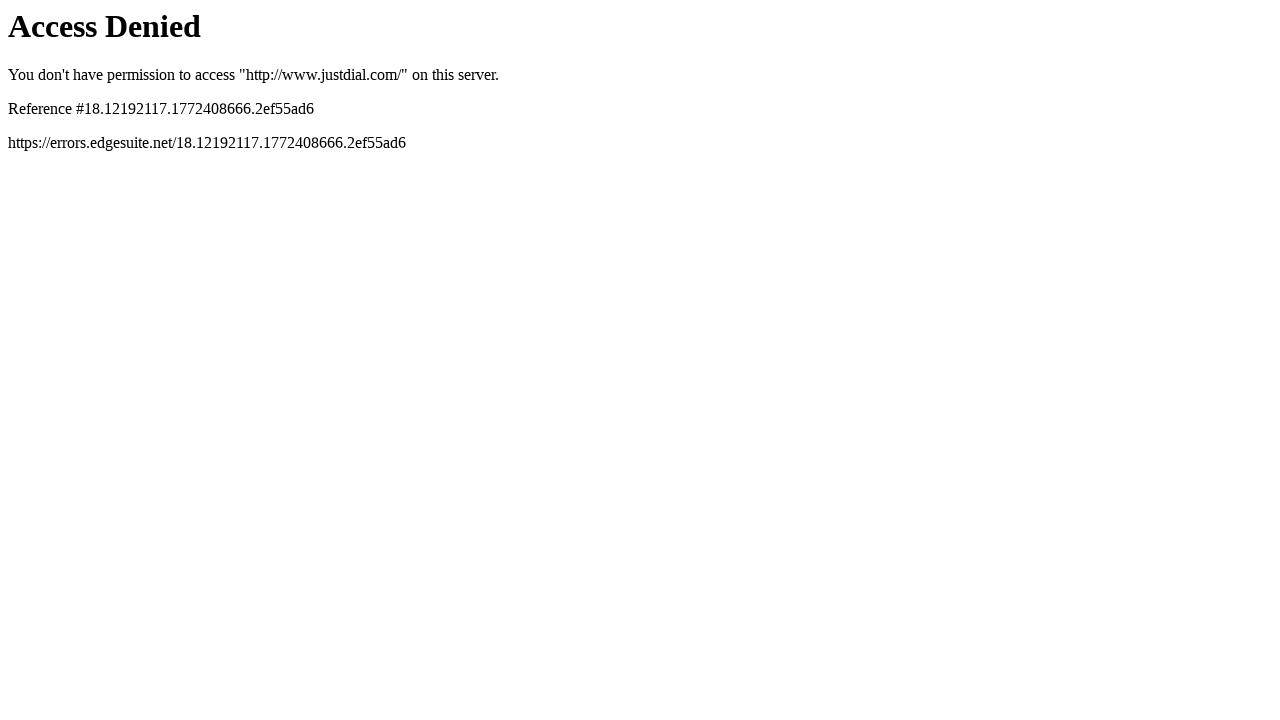

Page DOM content loaded
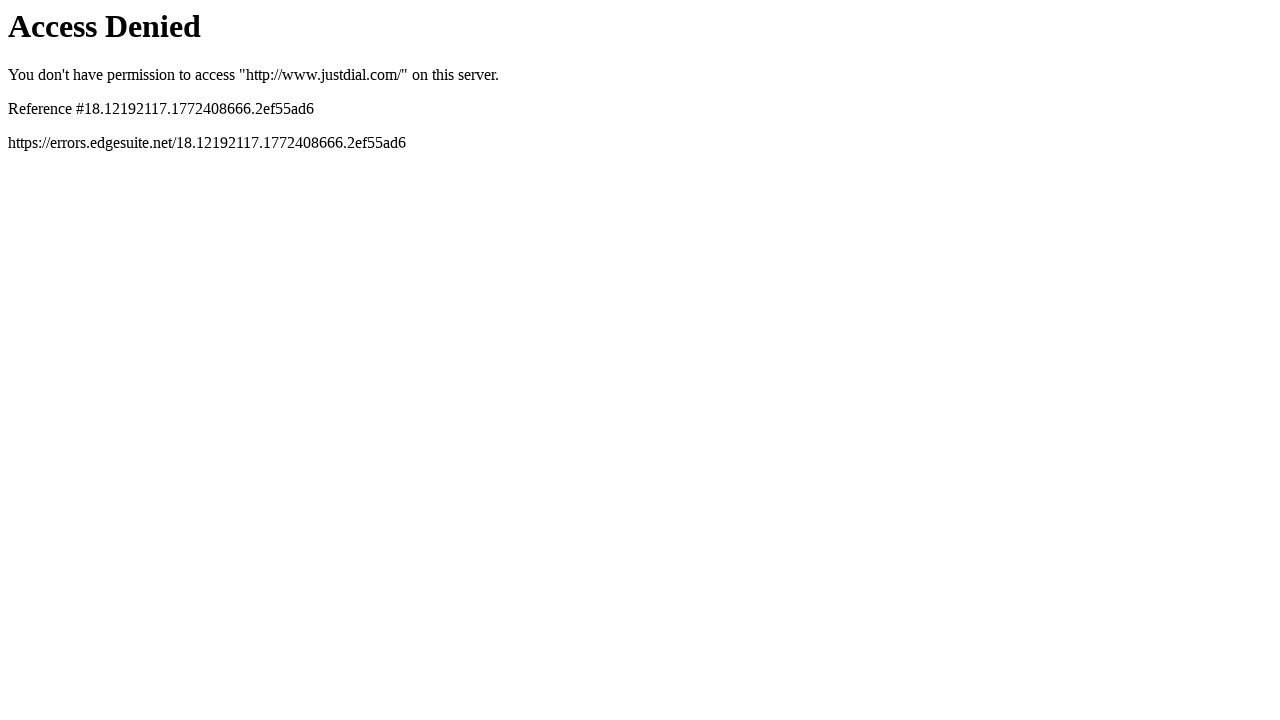

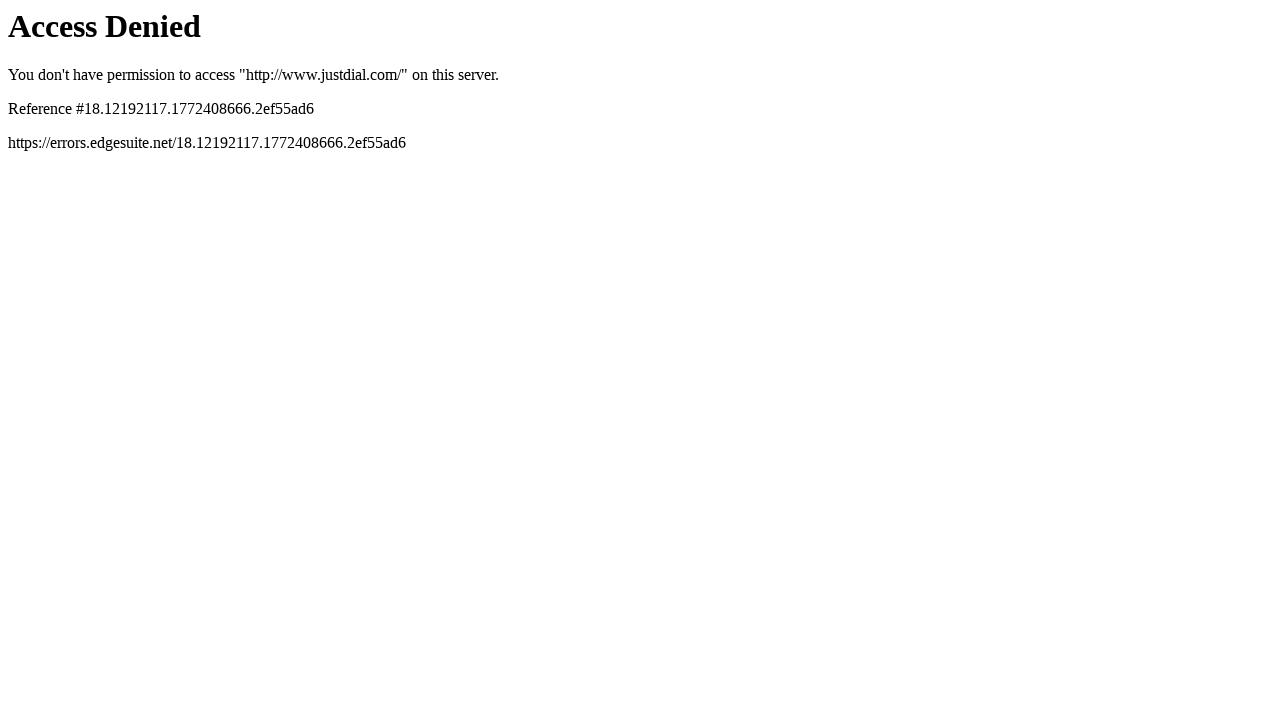